Tests that the todo counter displays the correct number of items as todos are added

Starting URL: https://demo.playwright.dev/todomvc

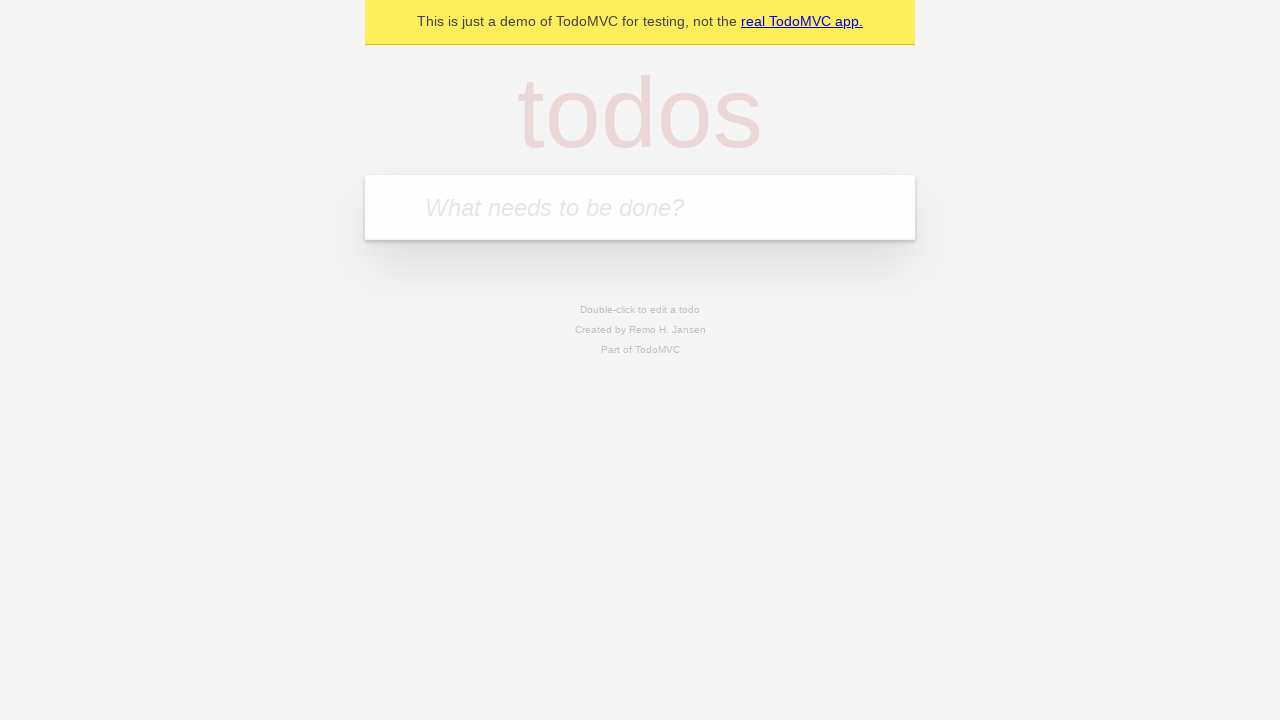

Located the 'What needs to be done?' input field
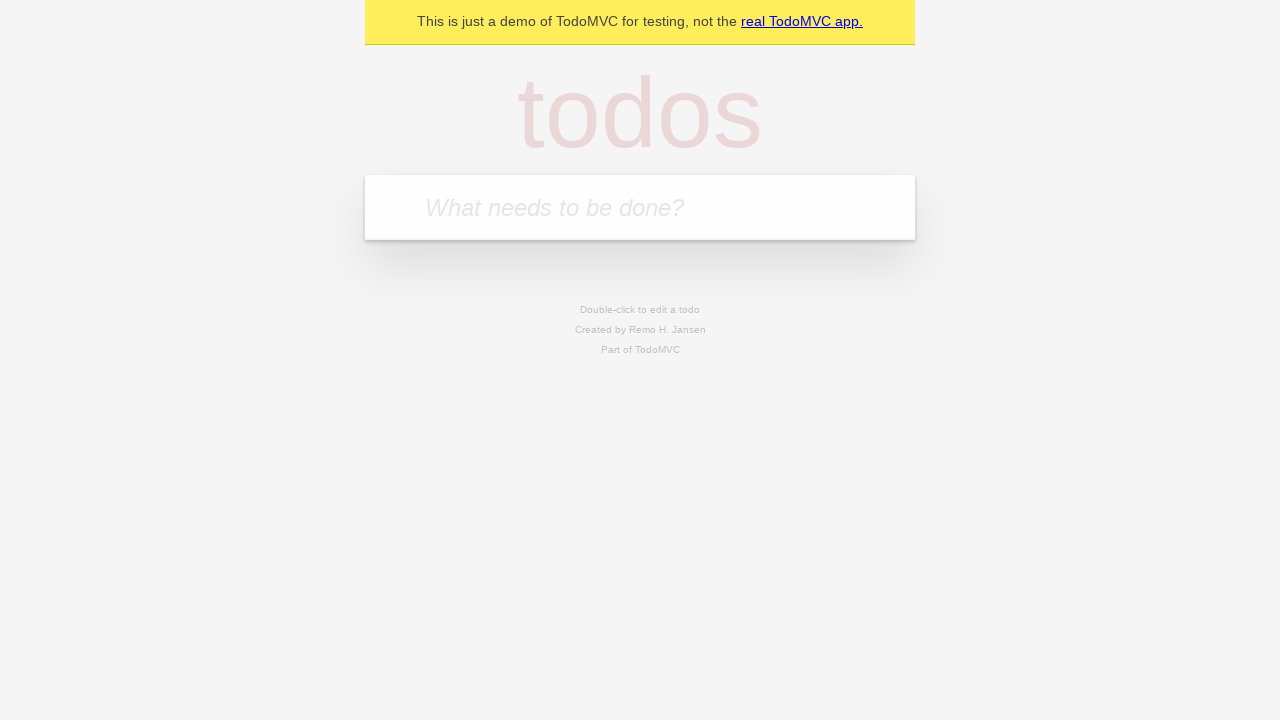

Filled first todo item with 'buy some cheese' on internal:attr=[placeholder="What needs to be done?"i]
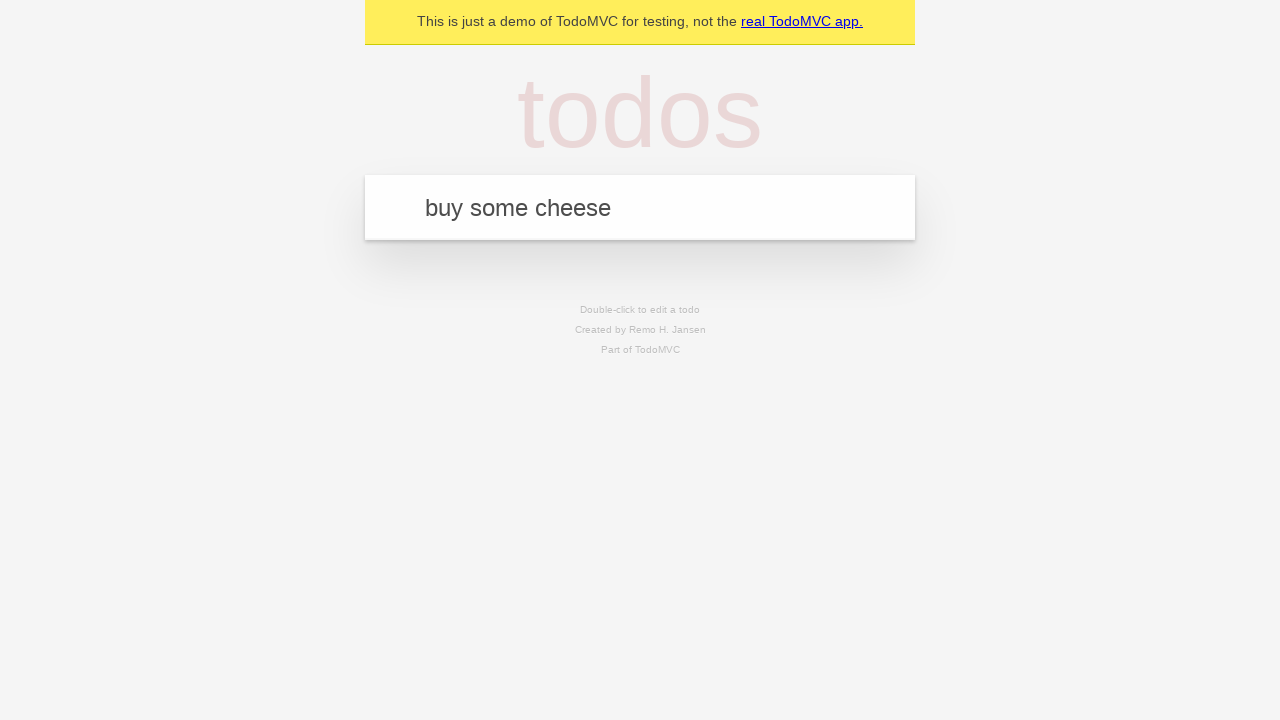

Pressed Enter to add first todo item on internal:attr=[placeholder="What needs to be done?"i]
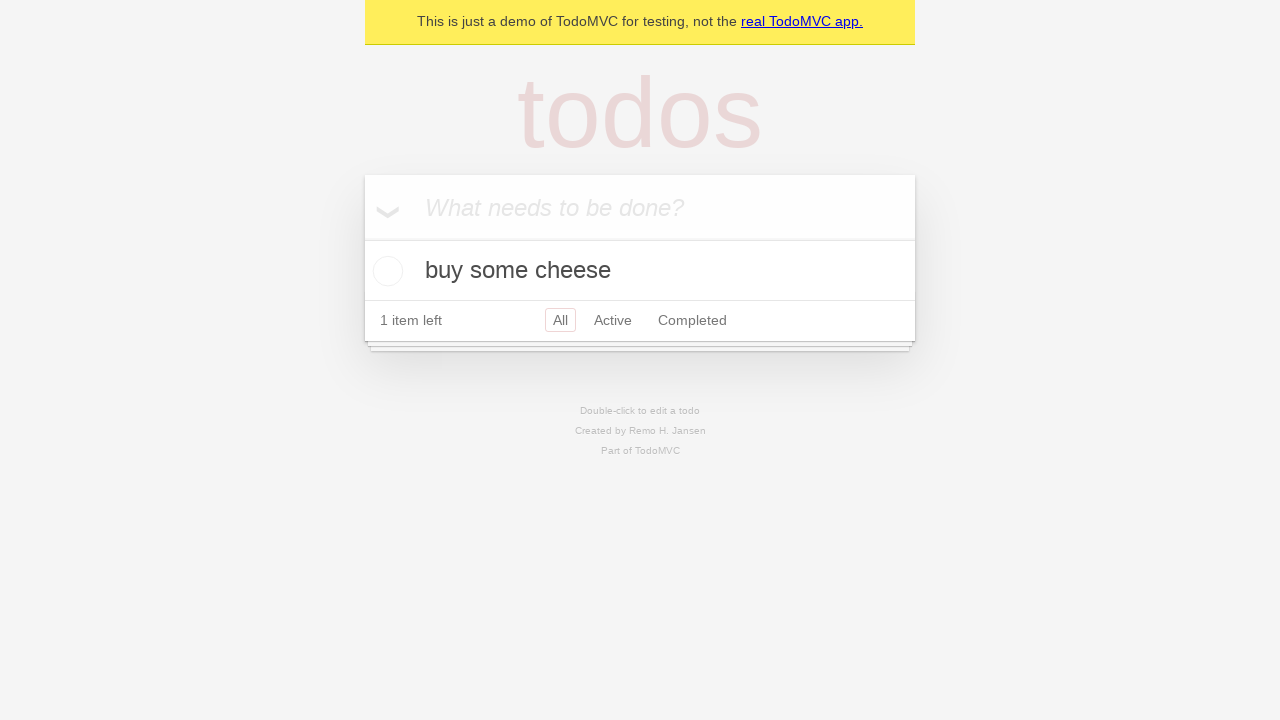

Todo counter element appeared (1 item)
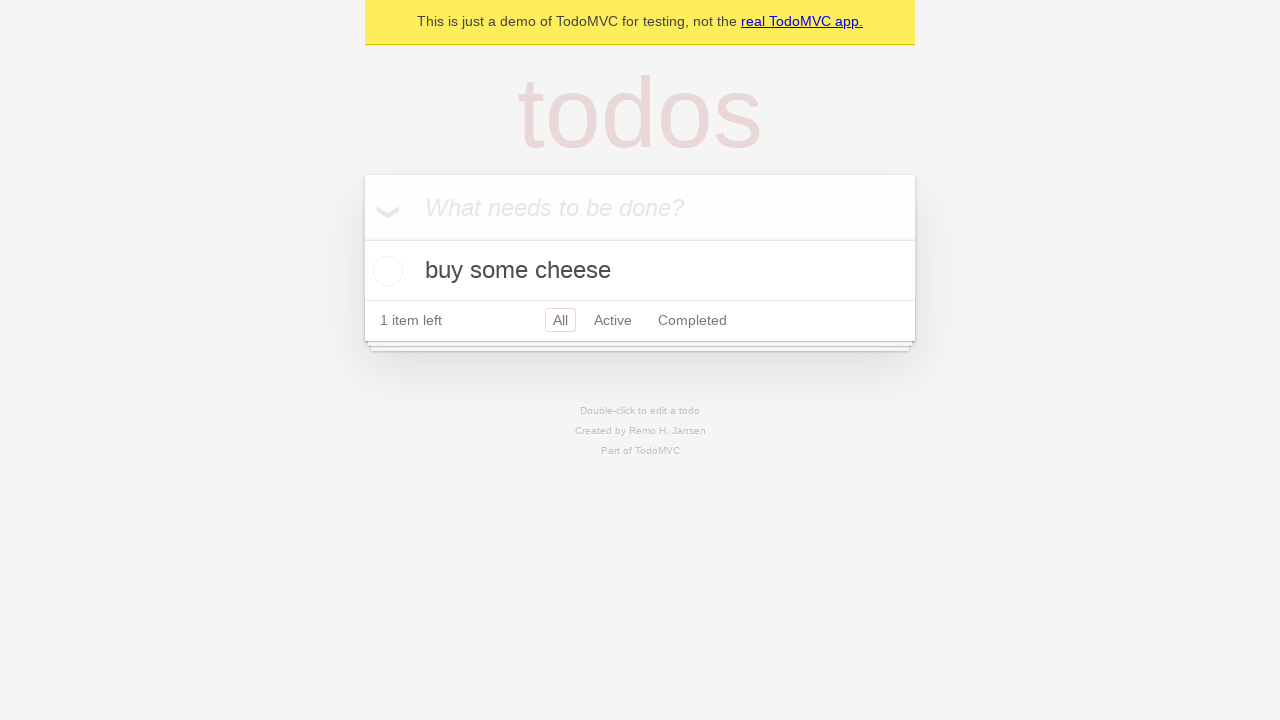

Filled second todo item with 'feed the cat' on internal:attr=[placeholder="What needs to be done?"i]
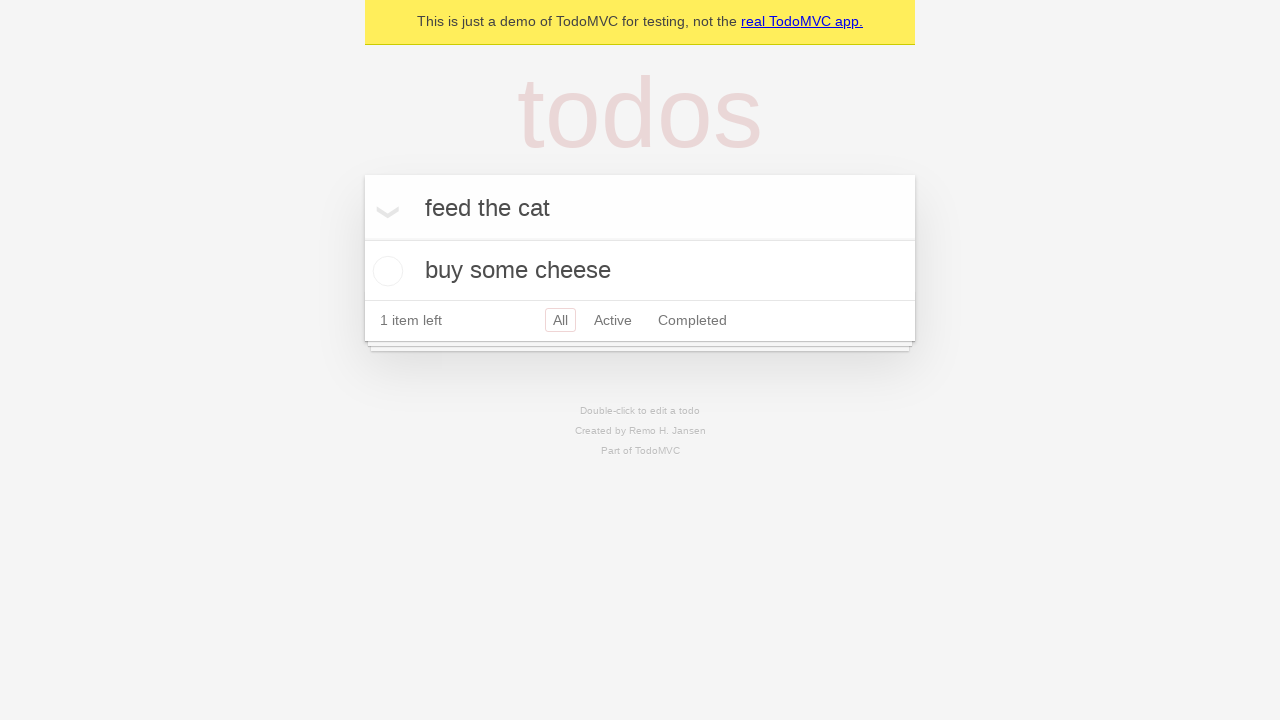

Pressed Enter to add second todo item on internal:attr=[placeholder="What needs to be done?"i]
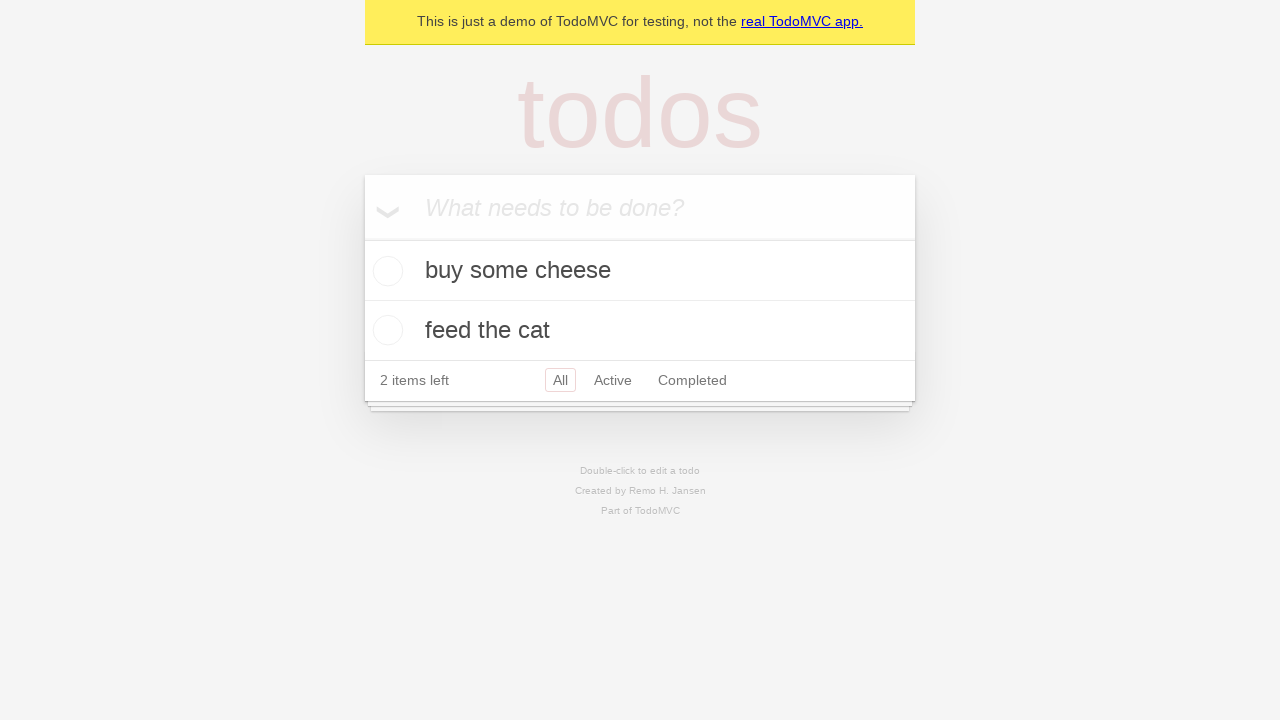

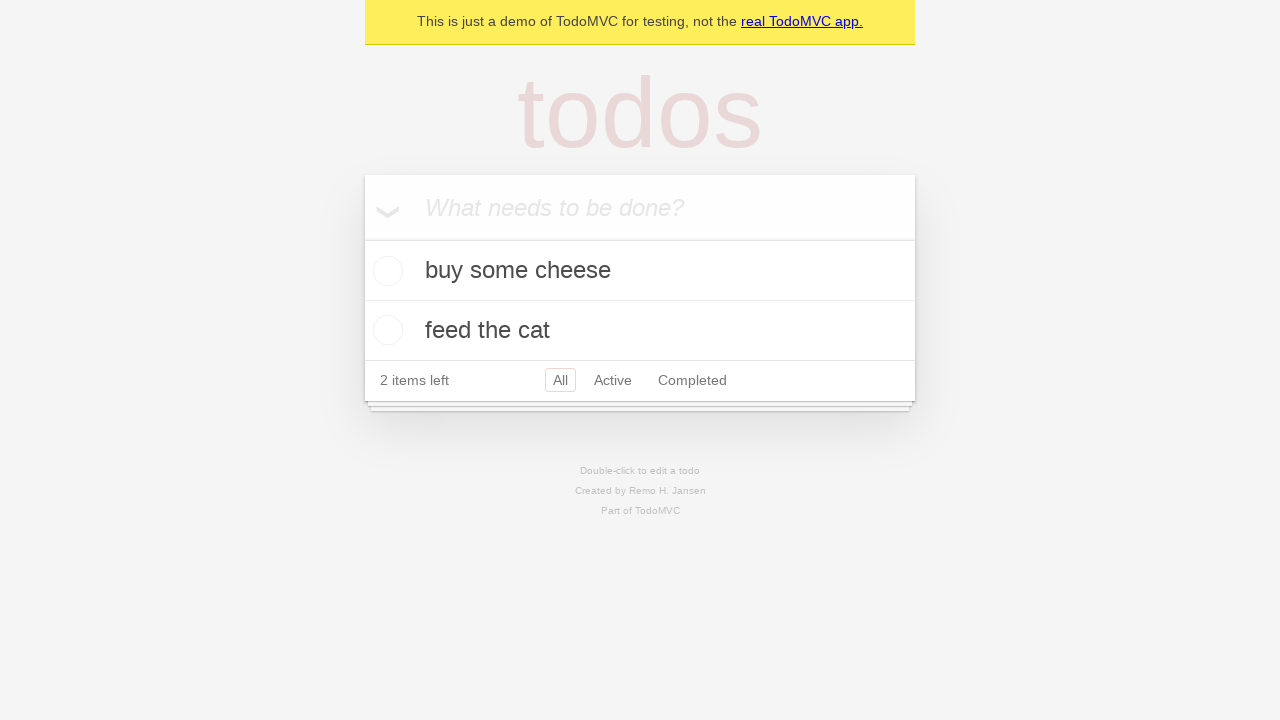